Tests editing a todo item by double-clicking, filling new text, and pressing Enter

Starting URL: https://demo.playwright.dev/todomvc

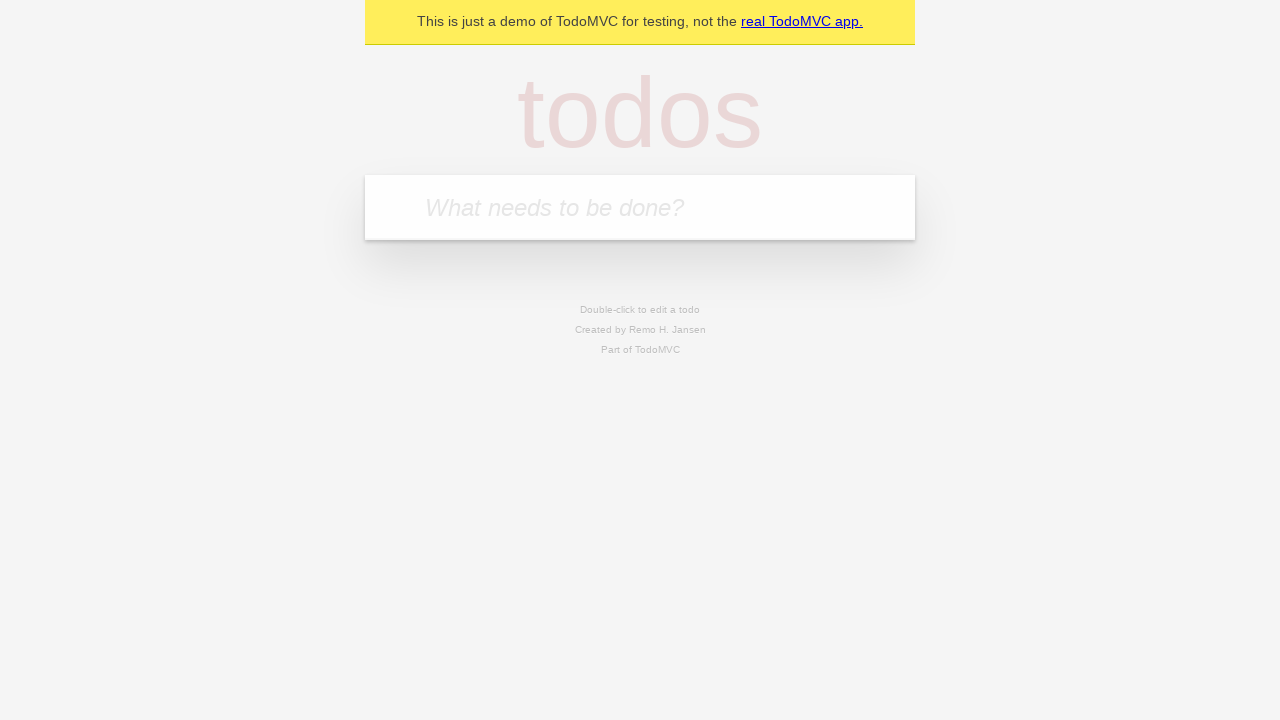

Filled new todo field with 'buy some cheese' on internal:attr=[placeholder="What needs to be done?"i]
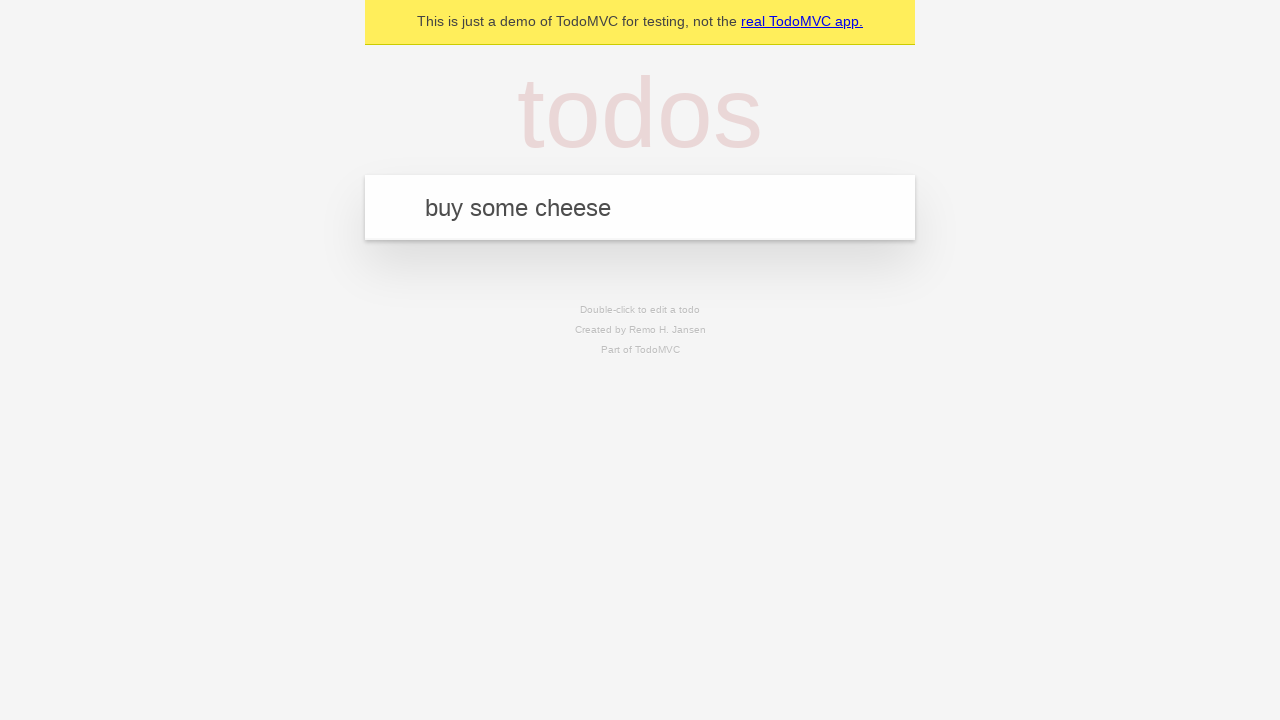

Pressed Enter to create todo 'buy some cheese' on internal:attr=[placeholder="What needs to be done?"i]
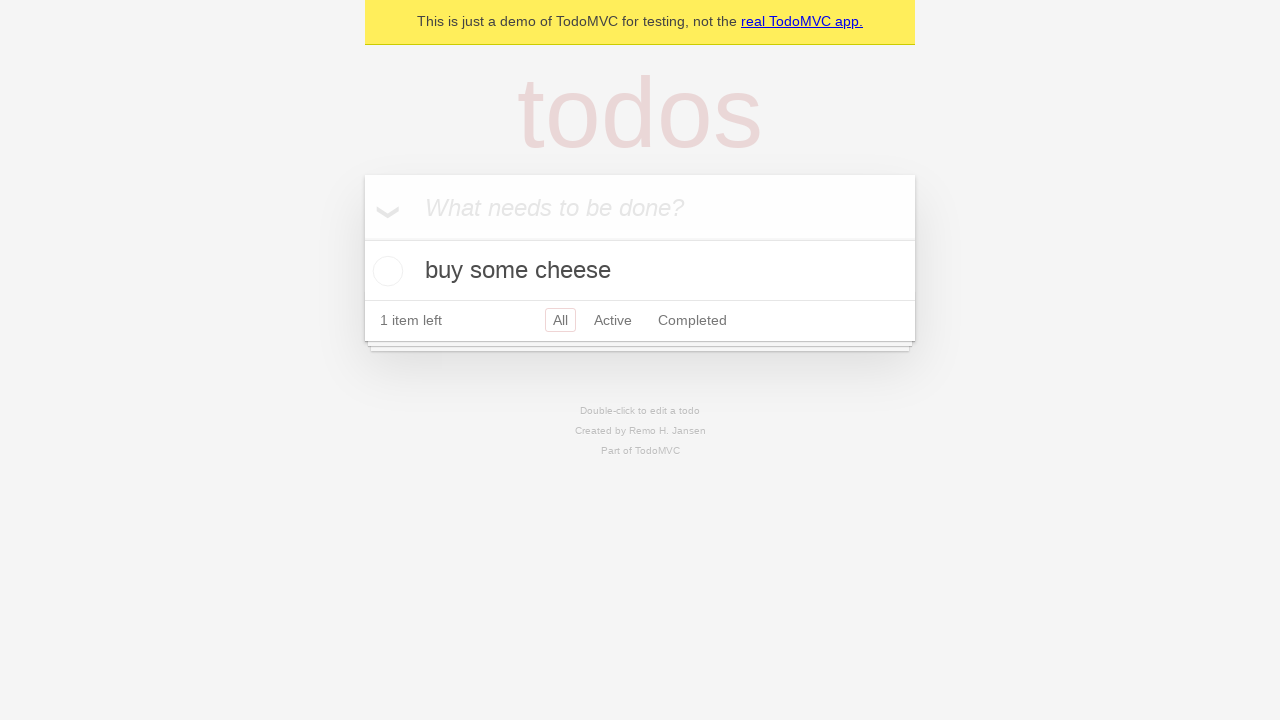

Filled new todo field with 'feed the cat' on internal:attr=[placeholder="What needs to be done?"i]
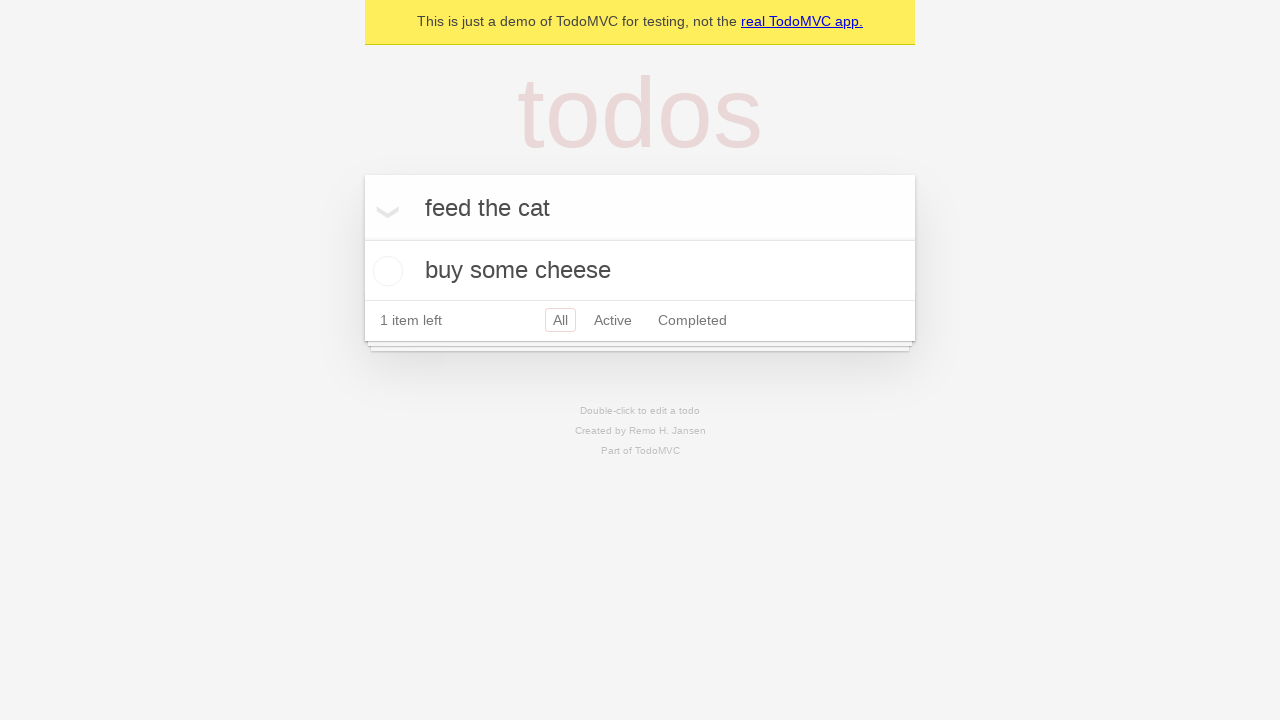

Pressed Enter to create todo 'feed the cat' on internal:attr=[placeholder="What needs to be done?"i]
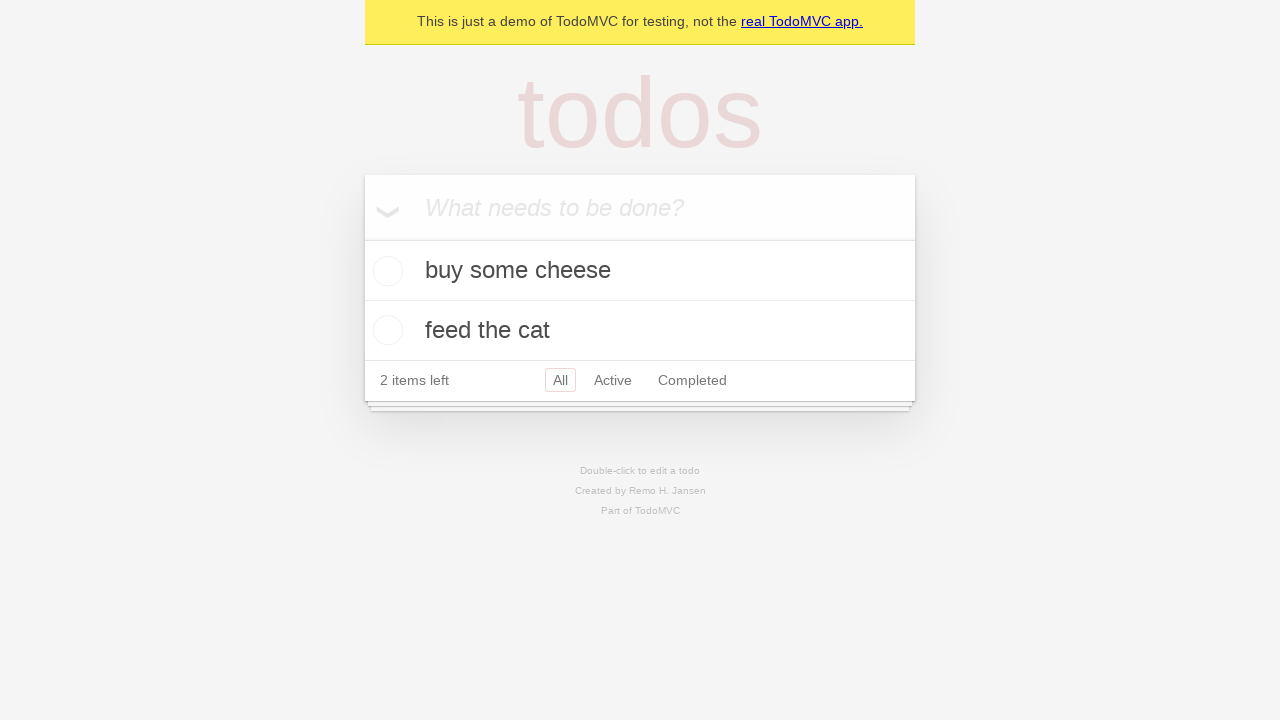

Filled new todo field with 'book a doctors appointment' on internal:attr=[placeholder="What needs to be done?"i]
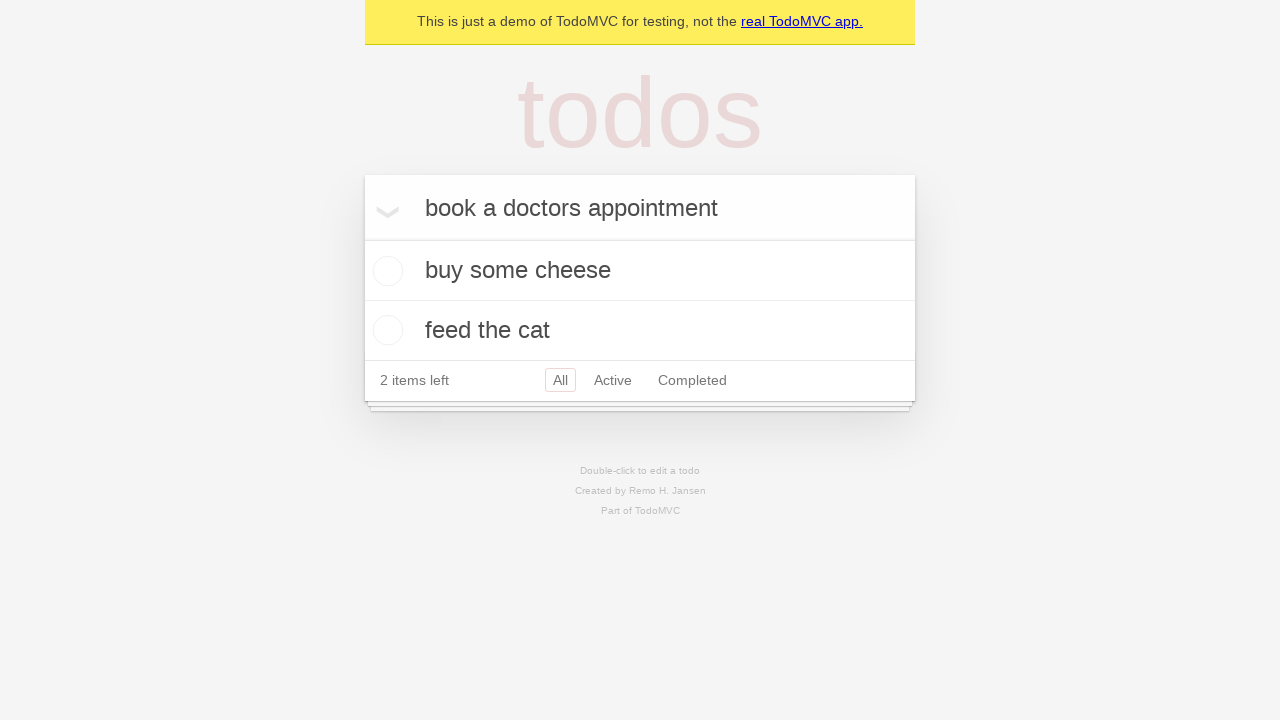

Pressed Enter to create todo 'book a doctors appointment' on internal:attr=[placeholder="What needs to be done?"i]
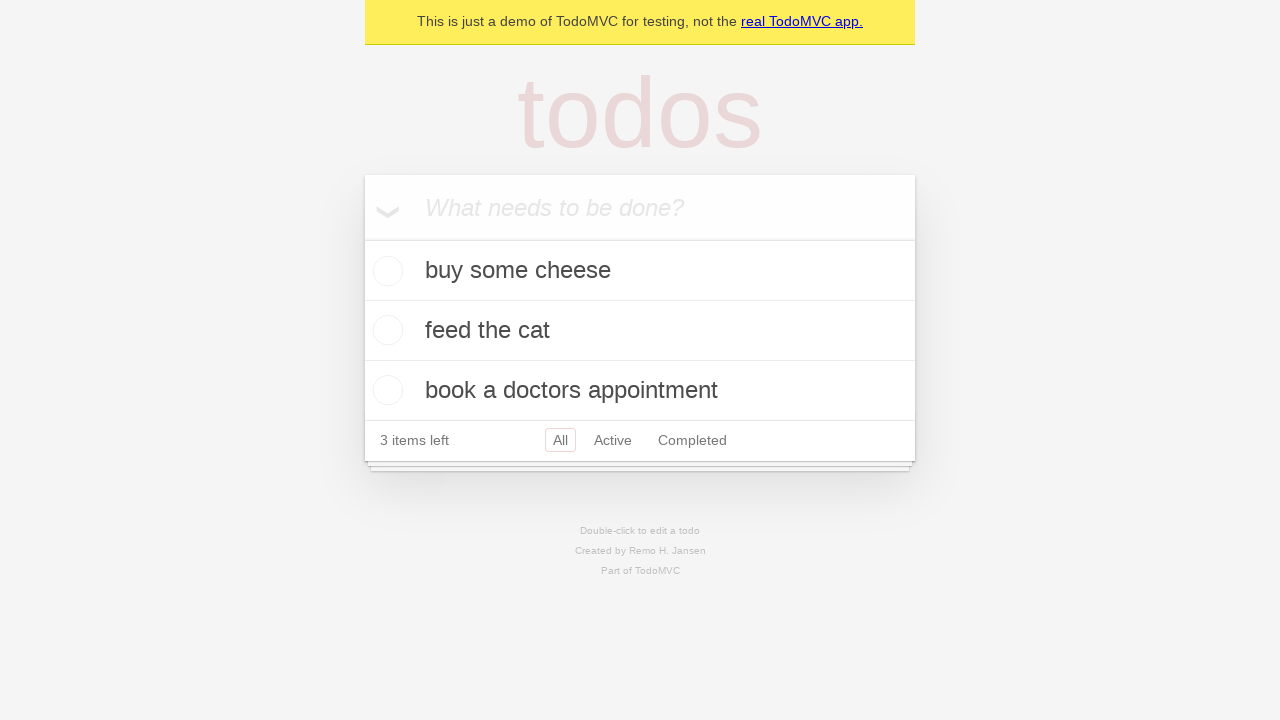

Located all todo items
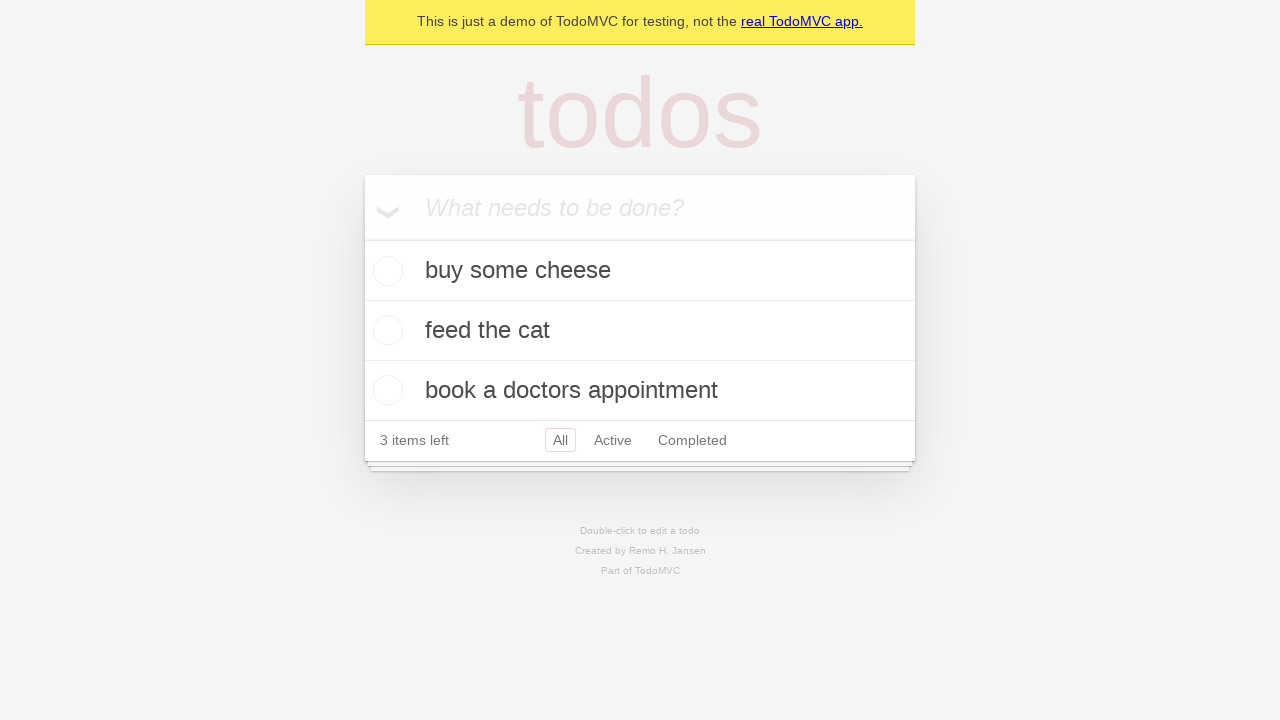

Selected second todo item
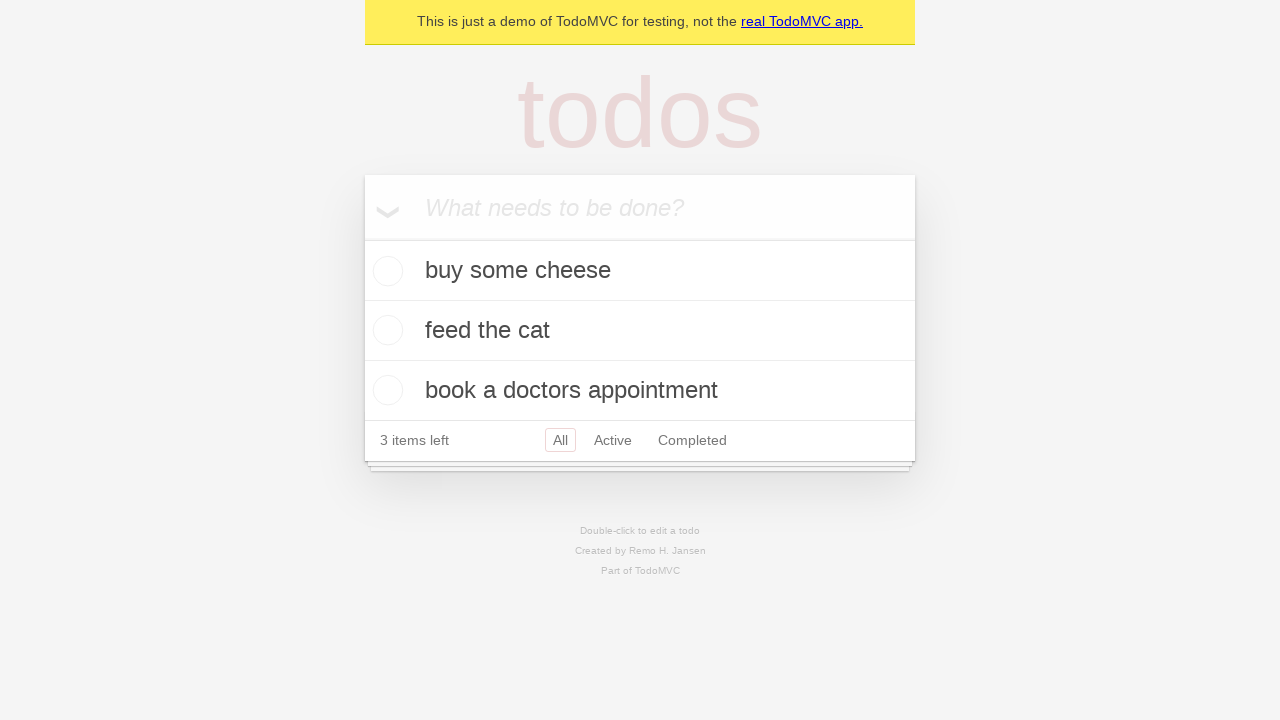

Double-clicked second todo to enter edit mode at (640, 331) on internal:testid=[data-testid="todo-item"s] >> nth=1
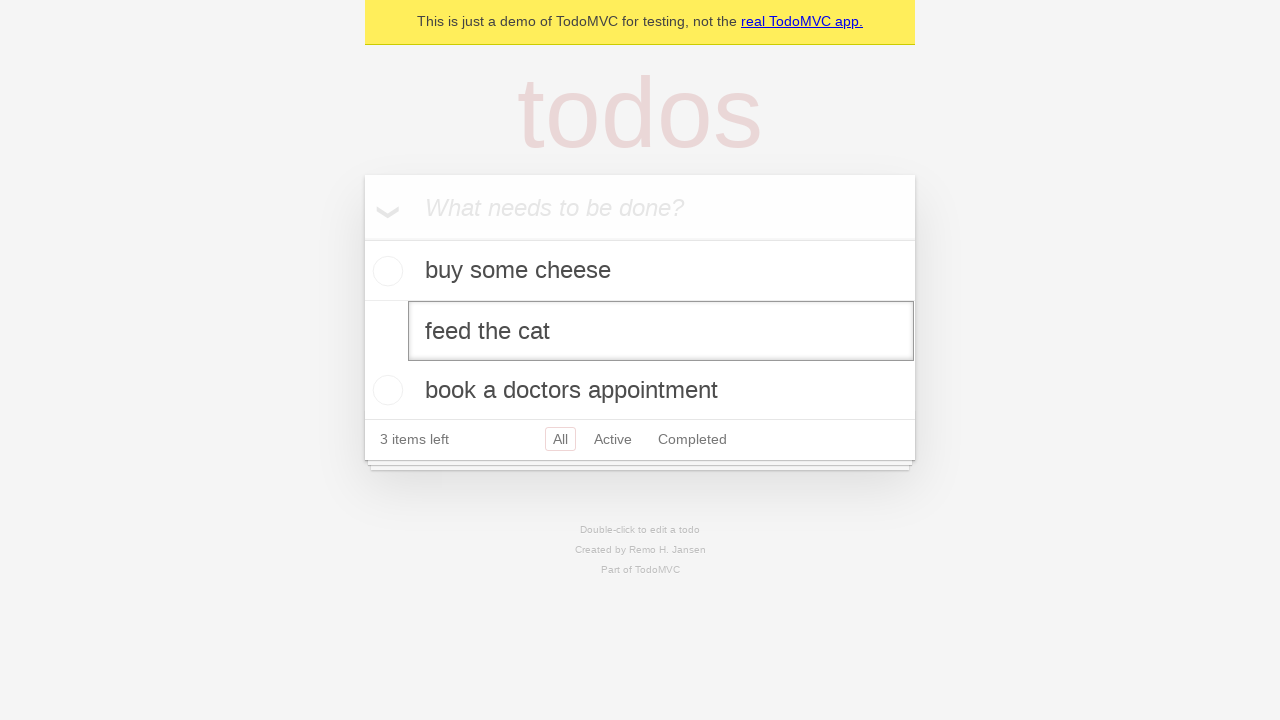

Filled edit field with new text 'buy some sausages' on internal:testid=[data-testid="todo-item"s] >> nth=1 >> internal:role=textbox[nam
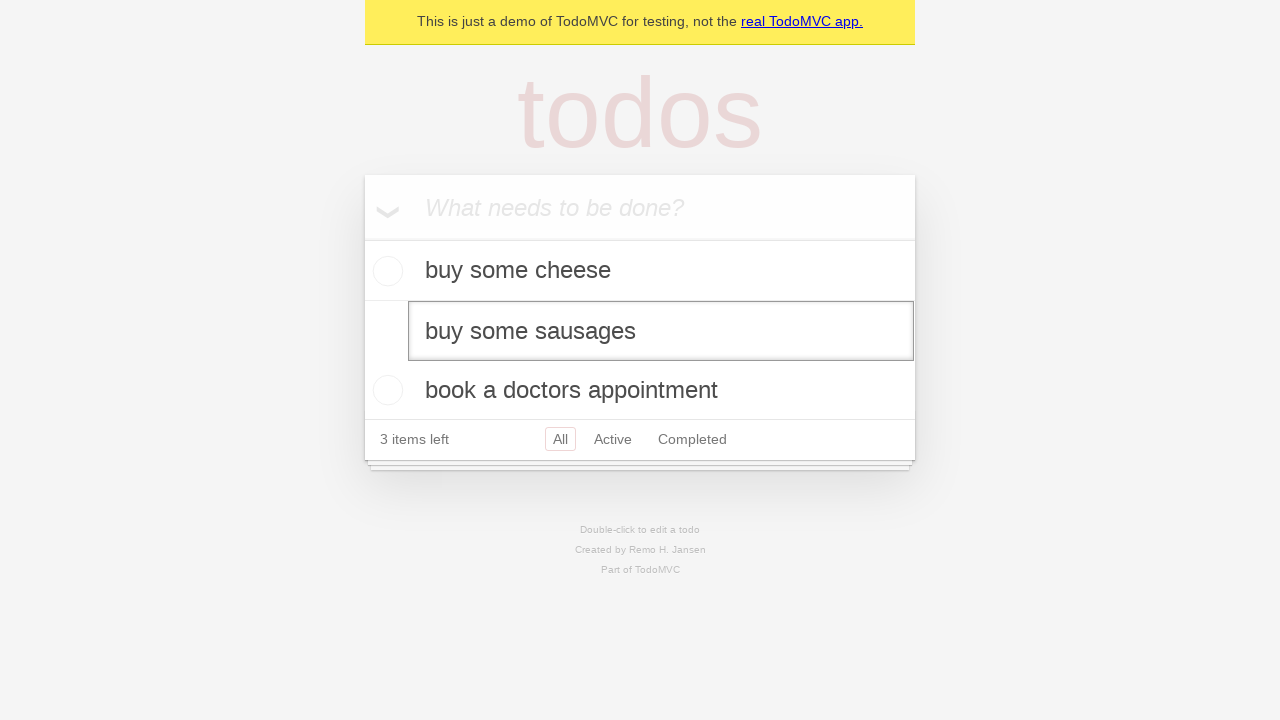

Pressed Enter to confirm todo edit on internal:testid=[data-testid="todo-item"s] >> nth=1 >> internal:role=textbox[nam
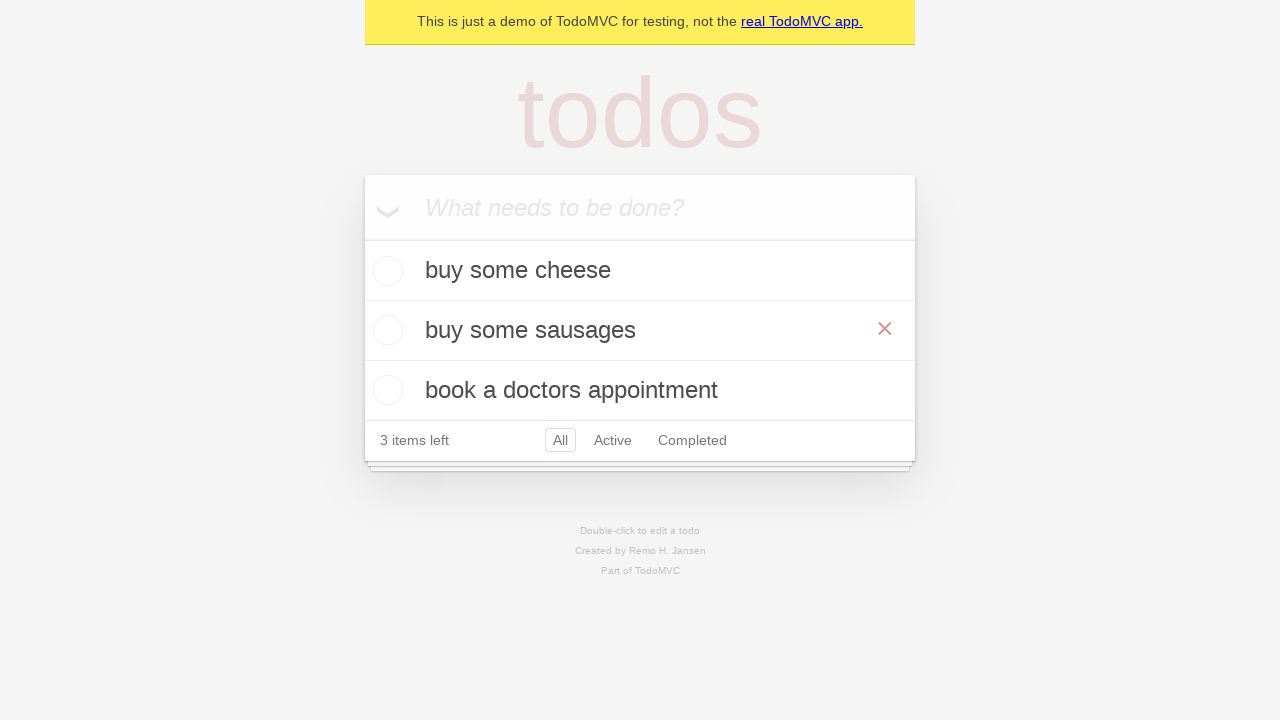

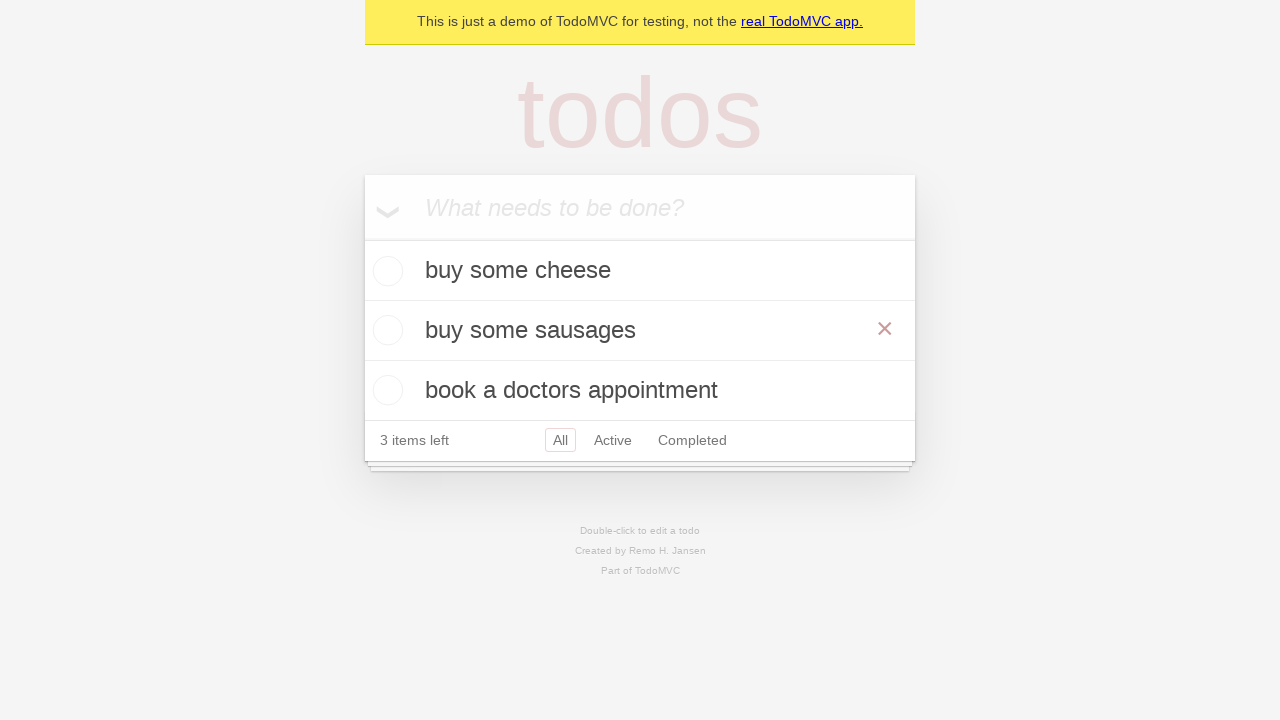